Tests checkbox functionality by navigating to the checkboxes page, checking both checkboxes, and verifying they are selected

Starting URL: https://the-internet.herokuapp.com/

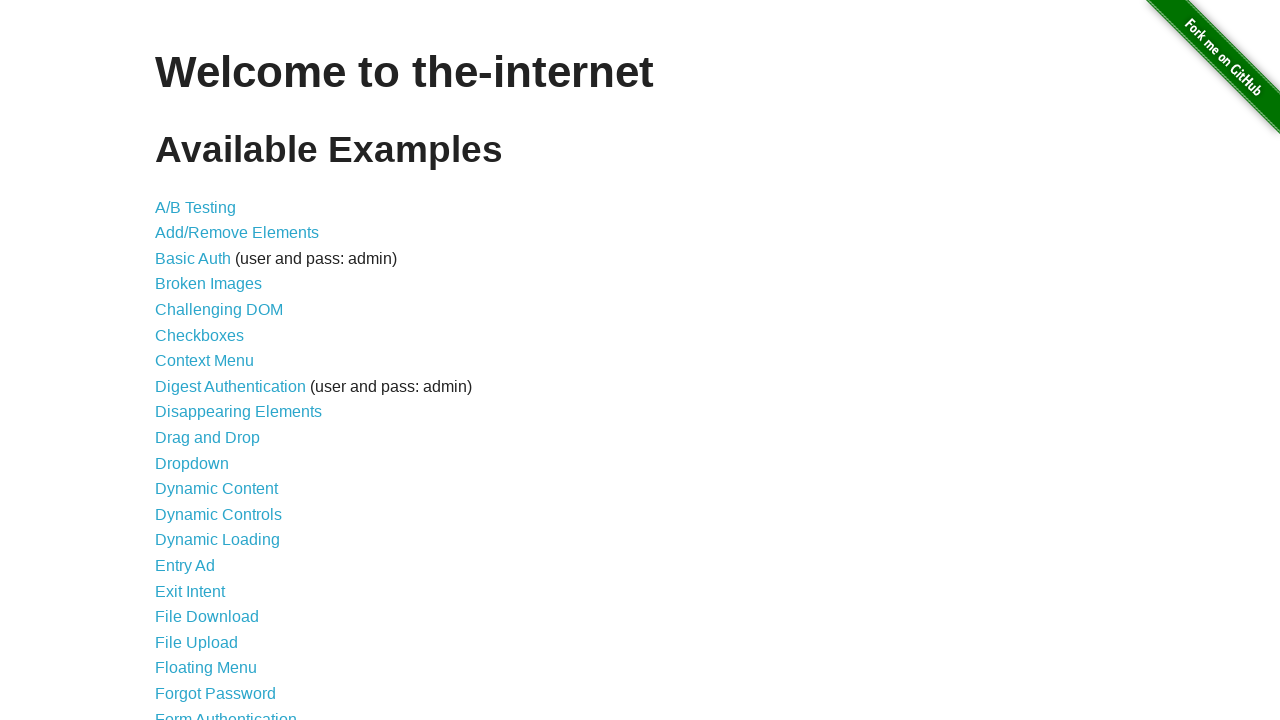

Clicked on the Checkboxes link to navigate to the checkboxes page at (200, 335) on a[href='/checkboxes']
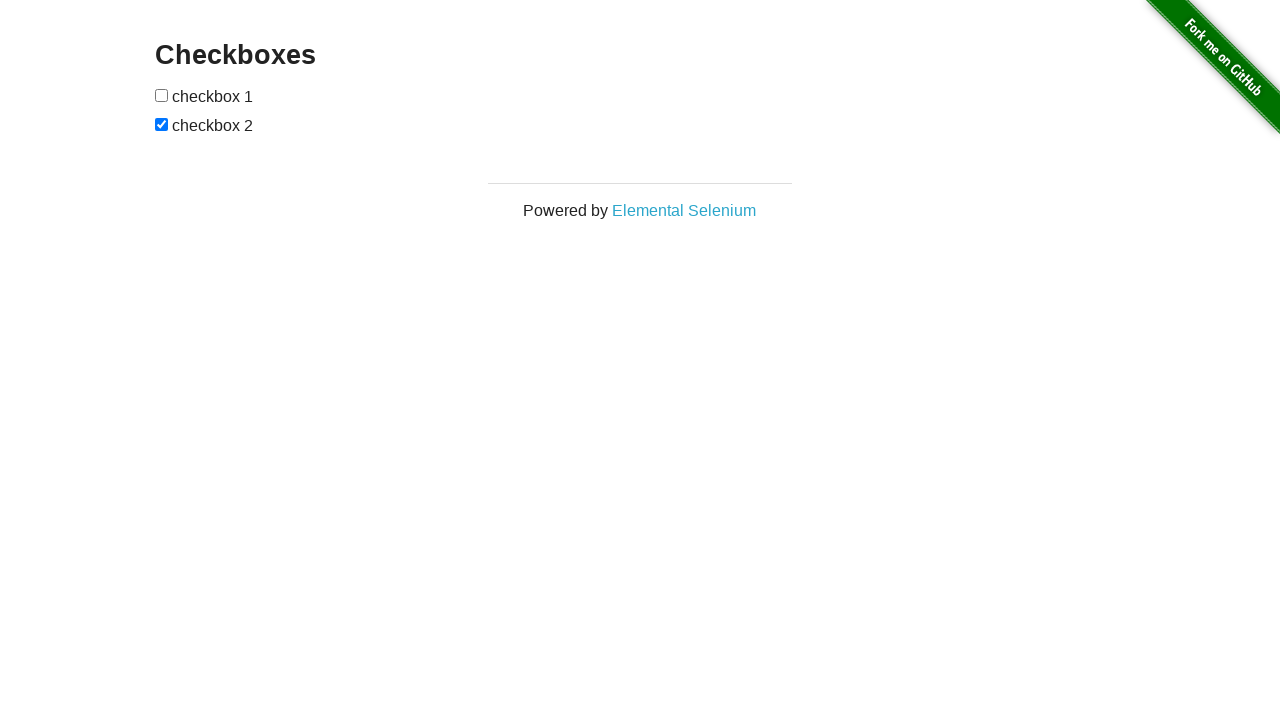

Checkboxes page loaded and checkboxes are visible
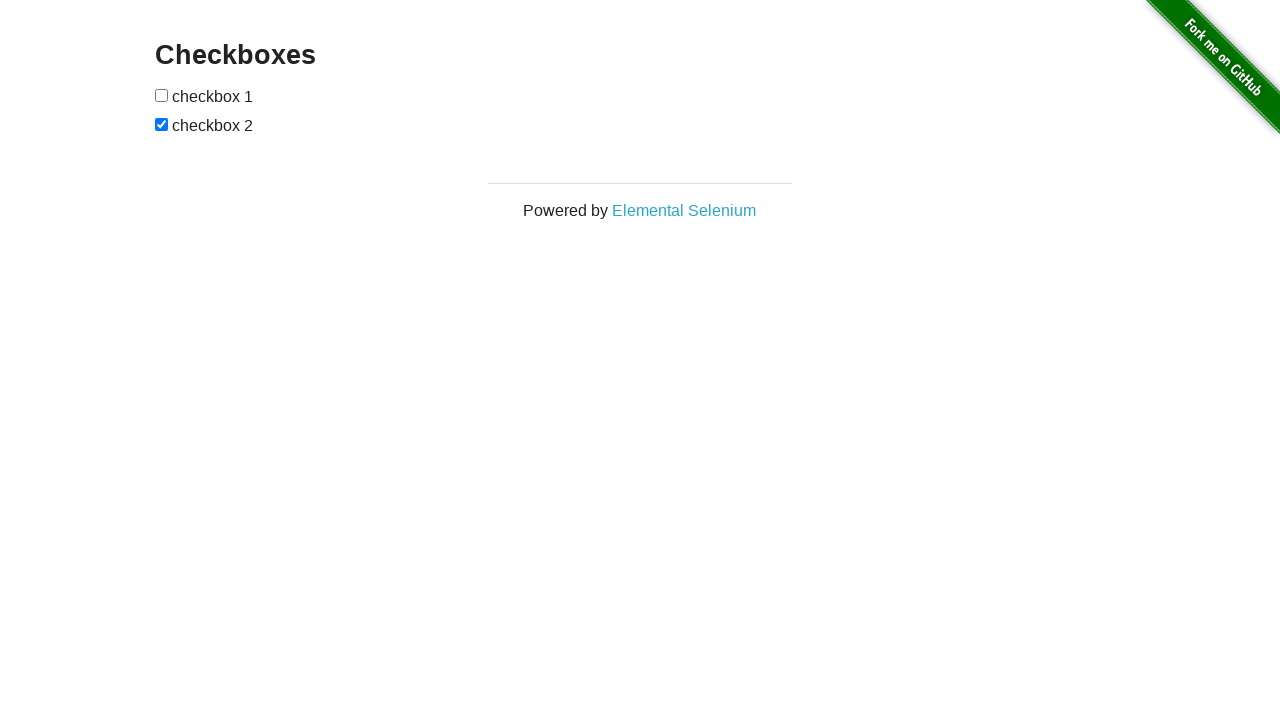

Located first checkbox element
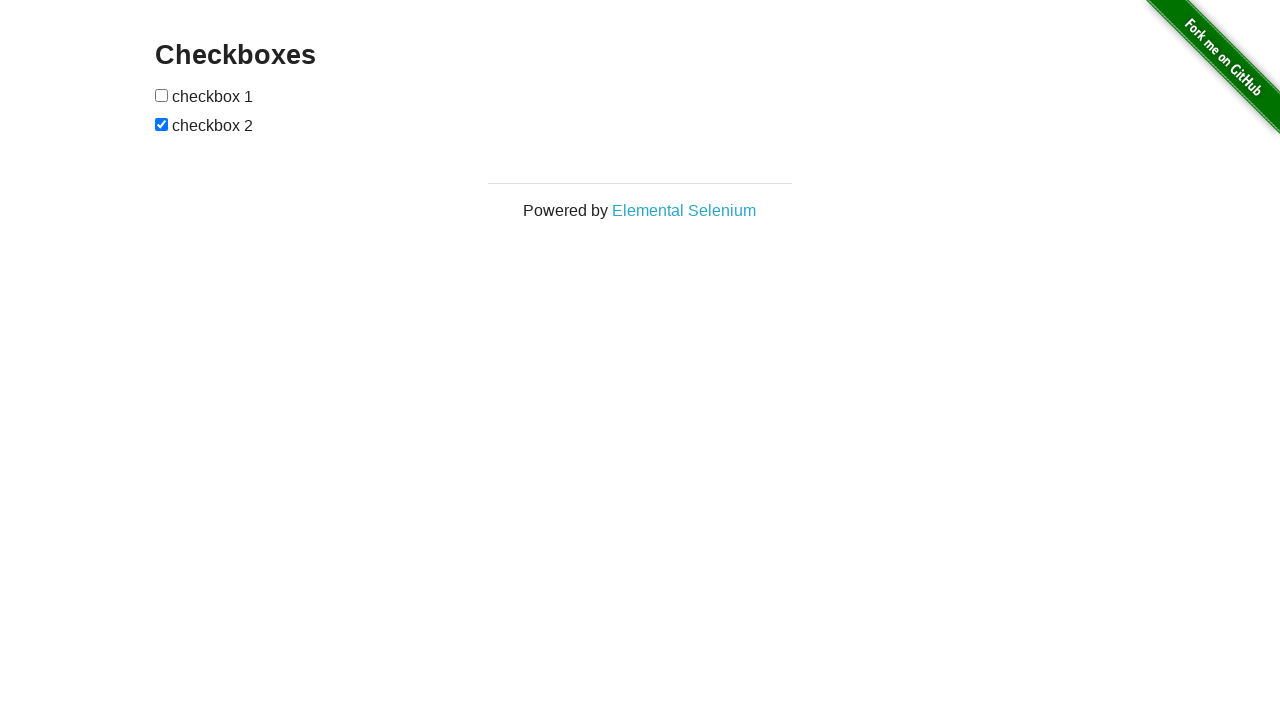

Located second checkbox element
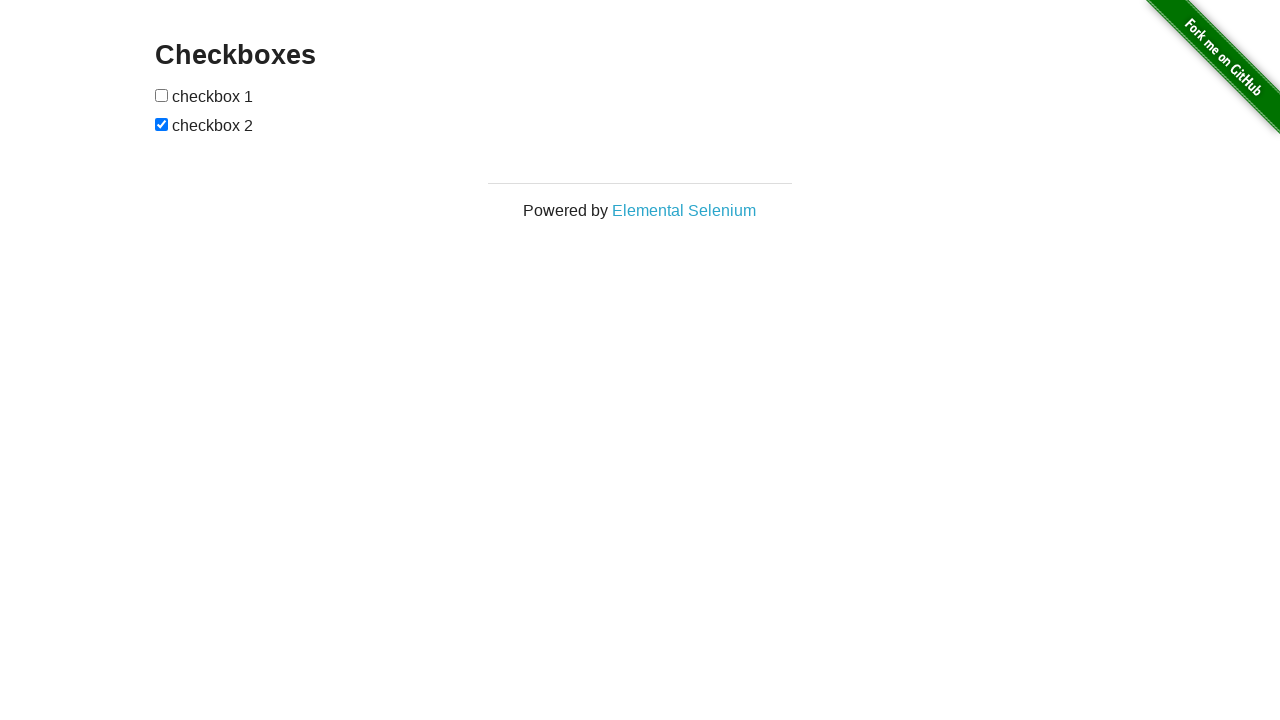

Checked first checkbox at (162, 95) on input[type='checkbox'] >> nth=0
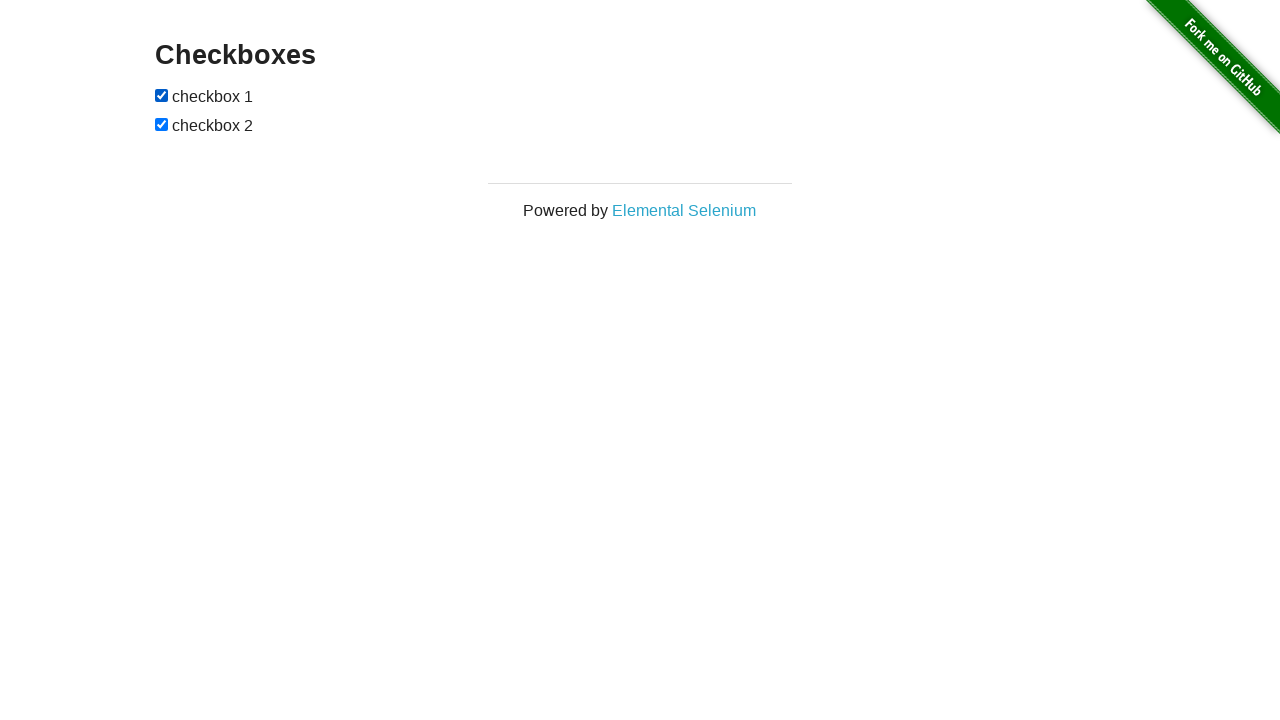

Second checkbox was already checked
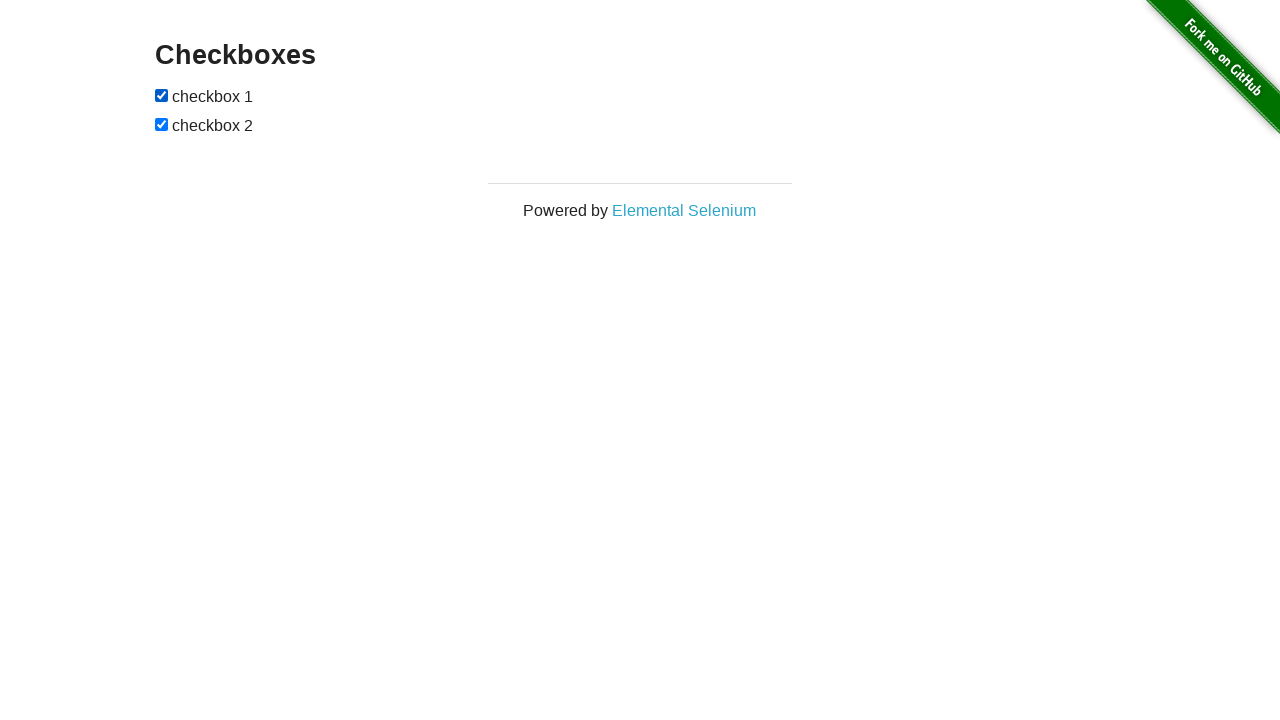

Verified first checkbox is selected
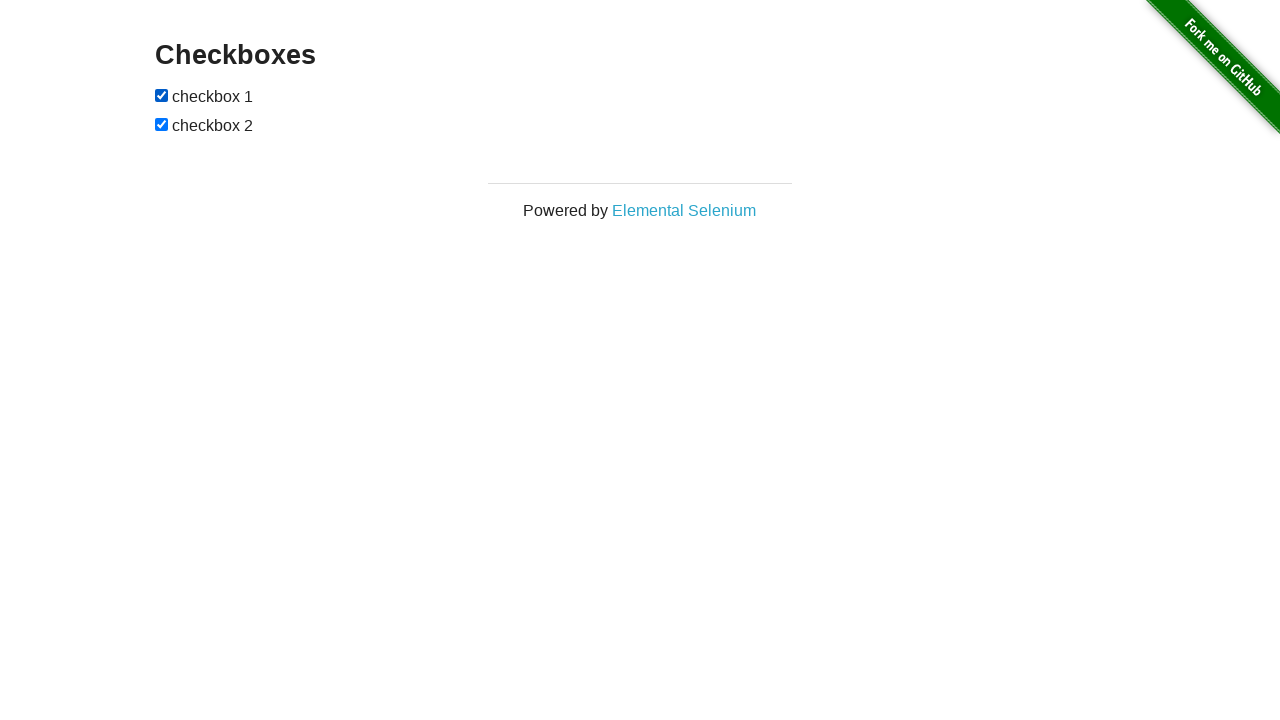

Verified second checkbox is selected
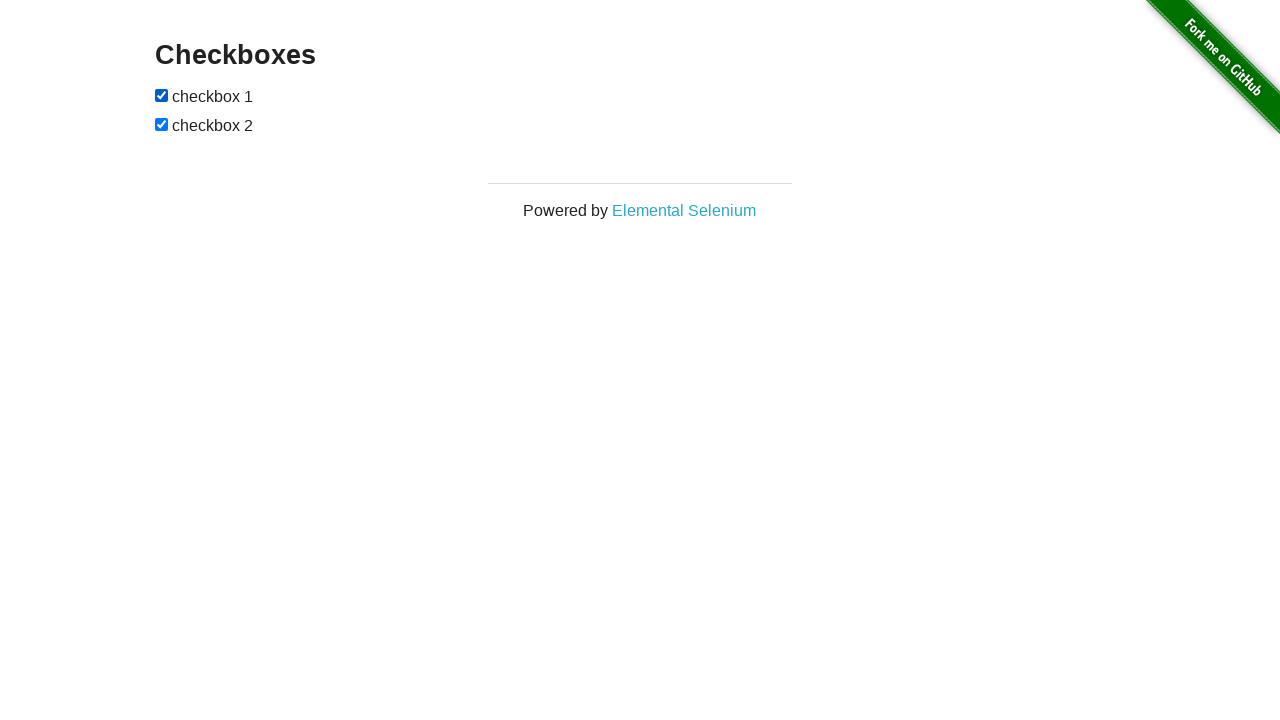

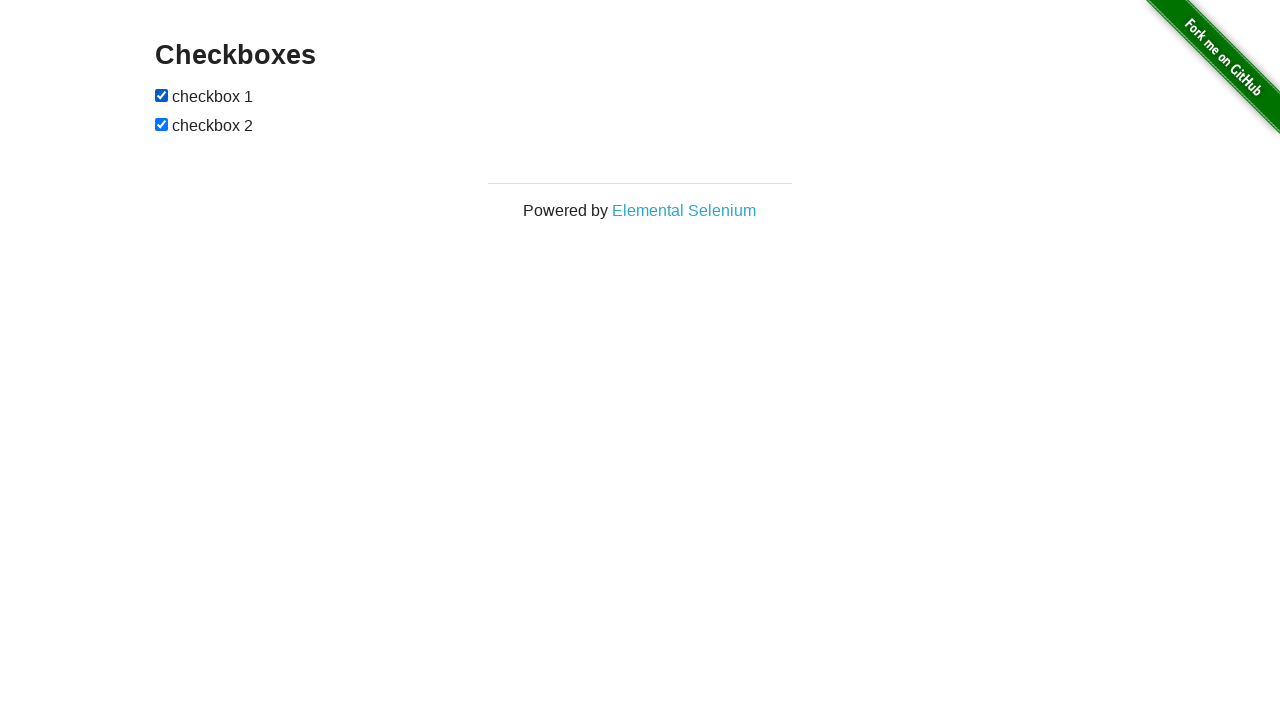